Tests multiple file upload functionality by uploading runtime-created text files and verifying the uploaded file list is displayed

Starting URL: https://davidwalsh.name/demo/multiple-file-upload.php

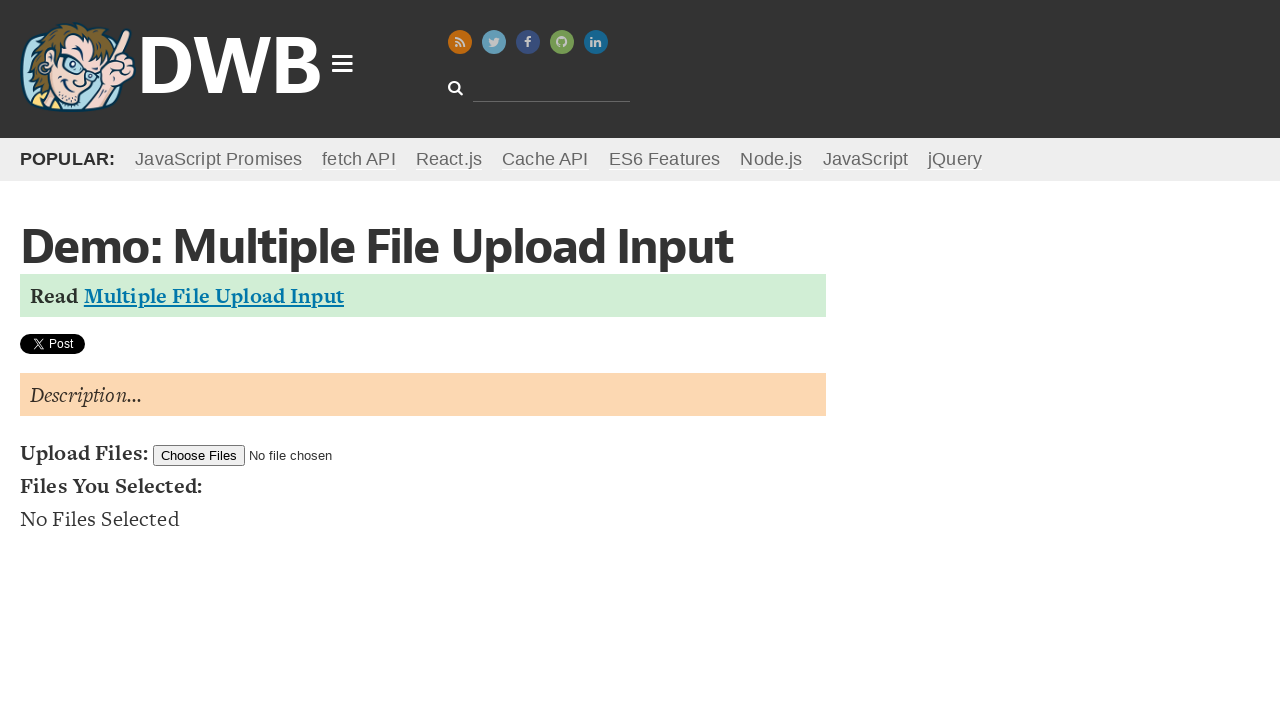

Uploaded two runtime-created text files (testfile1.txt and testfile2.txt)
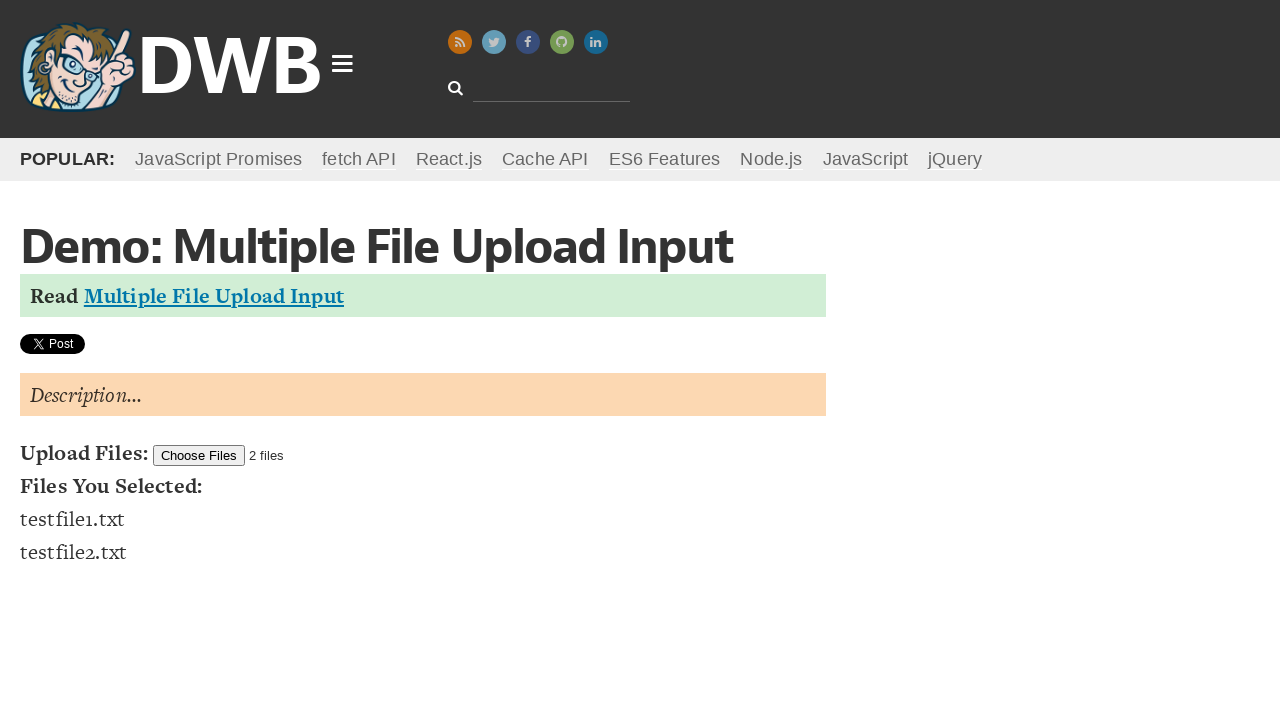

File list populated with uploaded files
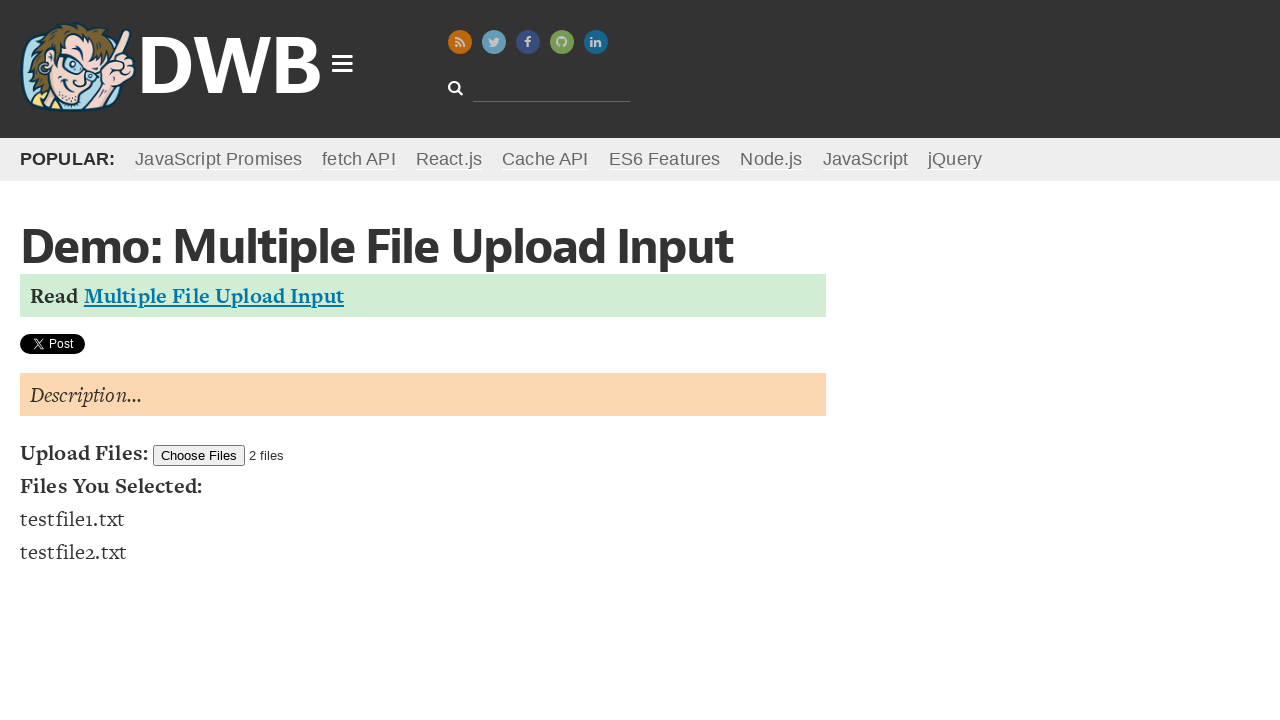

Uploaded additional runtime-created file (runtime_file.txt)
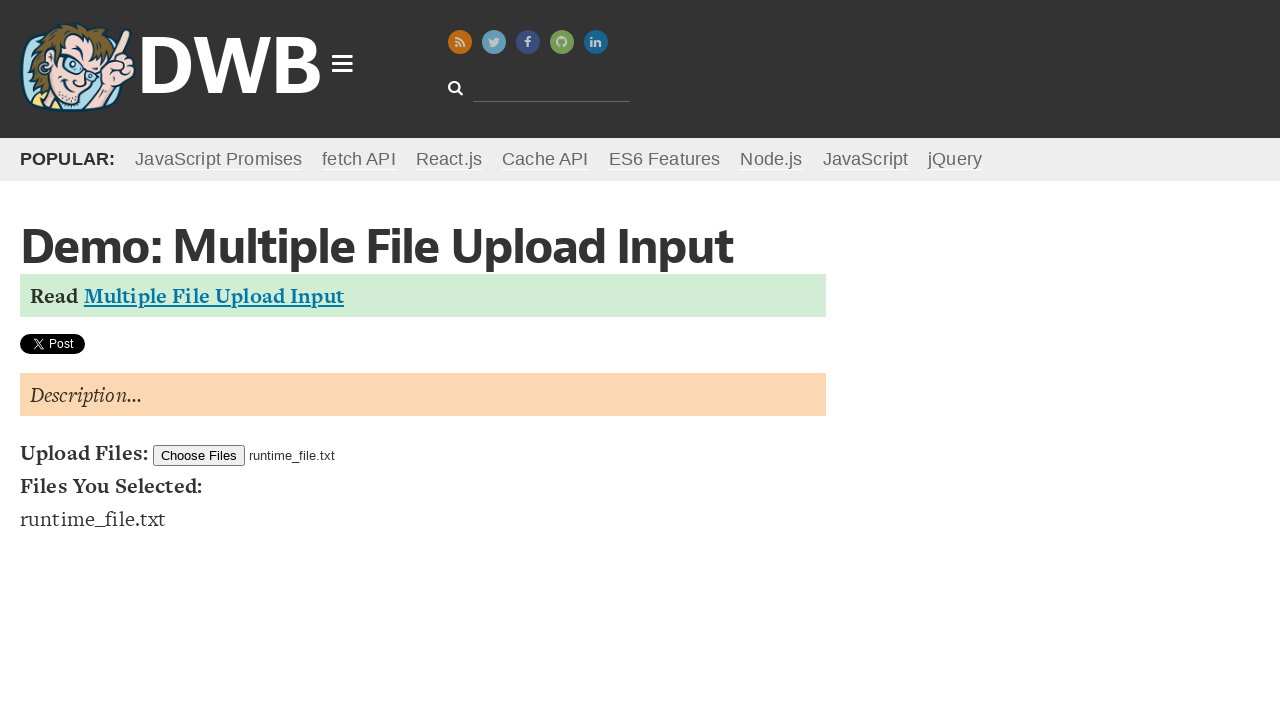

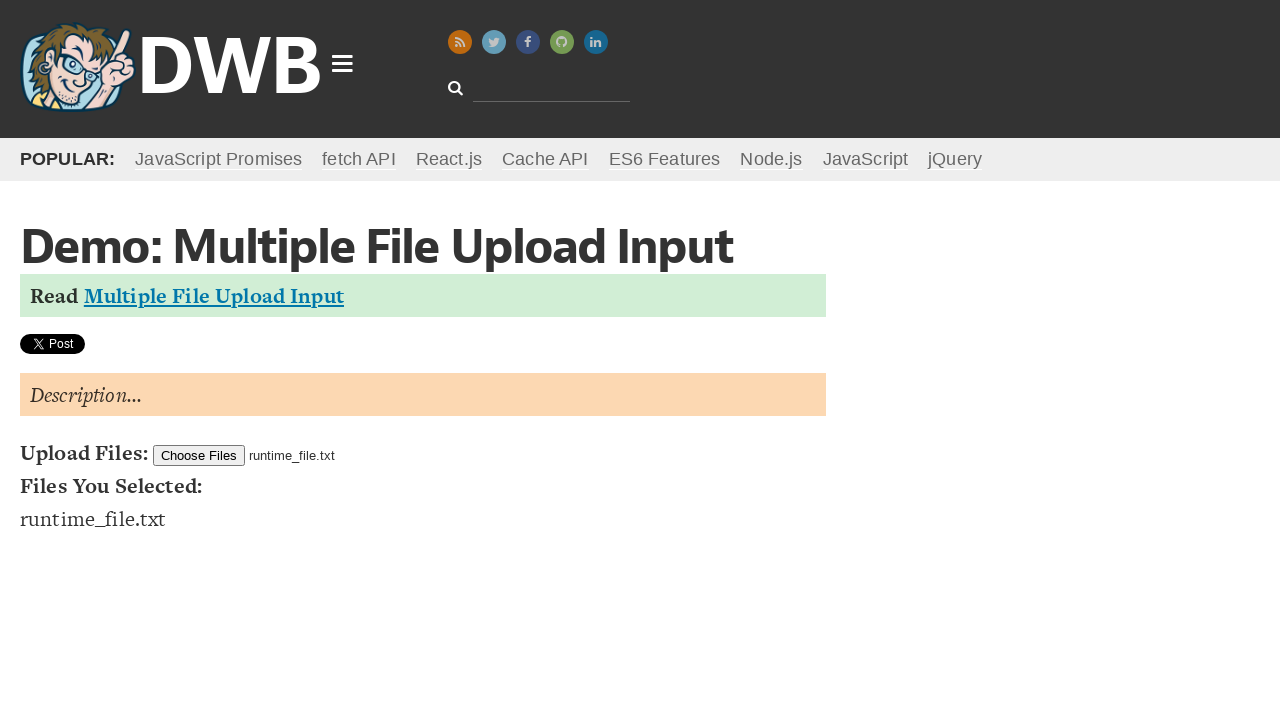